Tests autocomplete dropdown functionality by typing a partial query and selecting a matching suggestion from the dropdown list

Starting URL: https://rahulshettyacademy.com/dropdownsPractise/

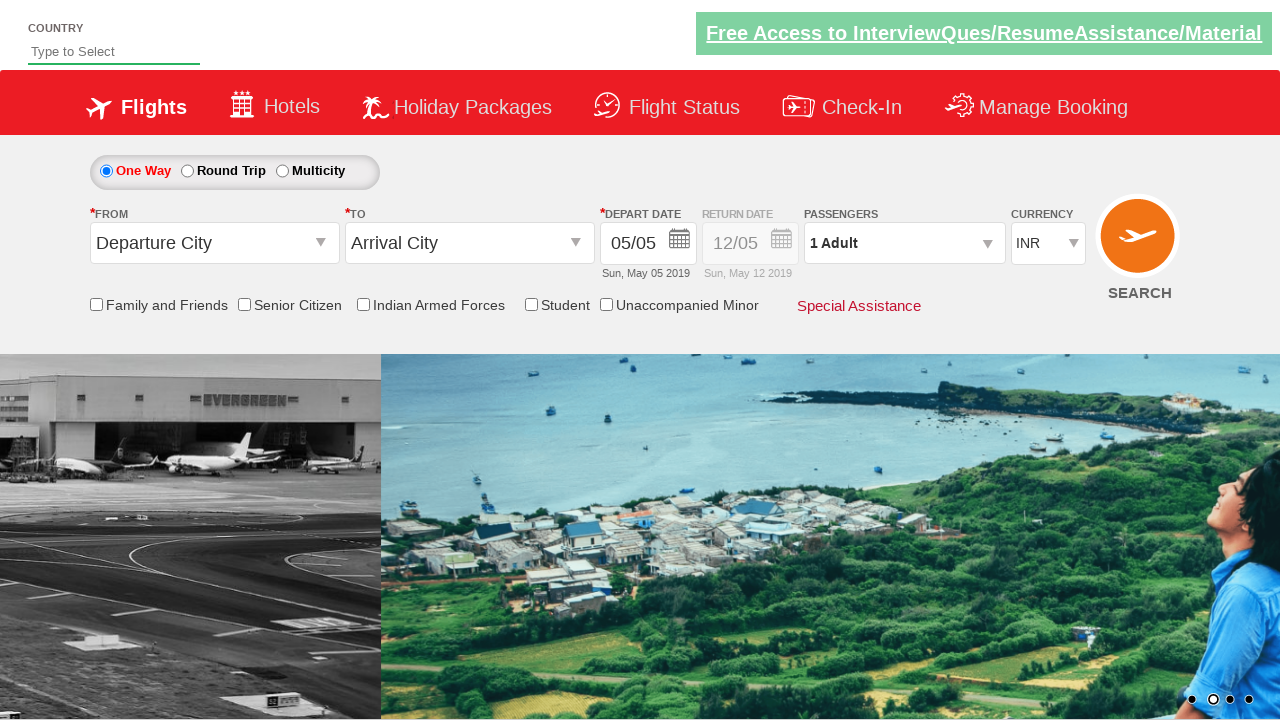

Typed 'ind' into autocomplete input field on input#autosuggest
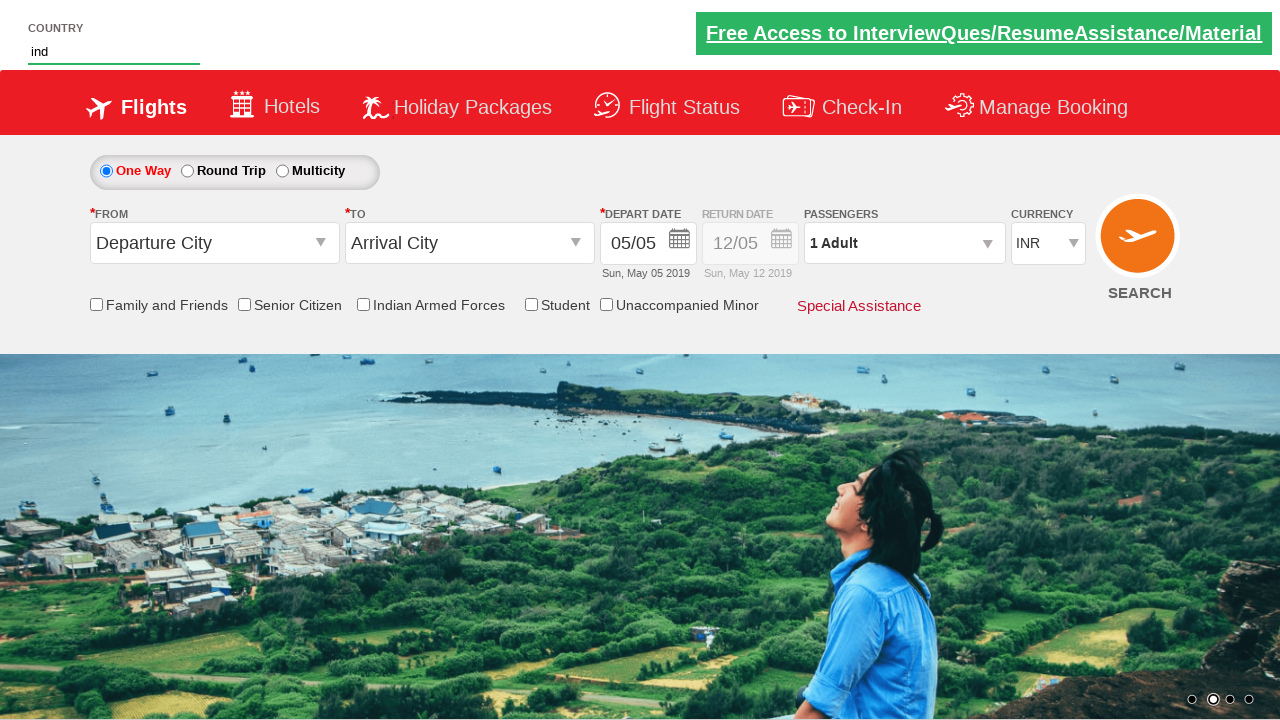

Autocomplete dropdown suggestions appeared
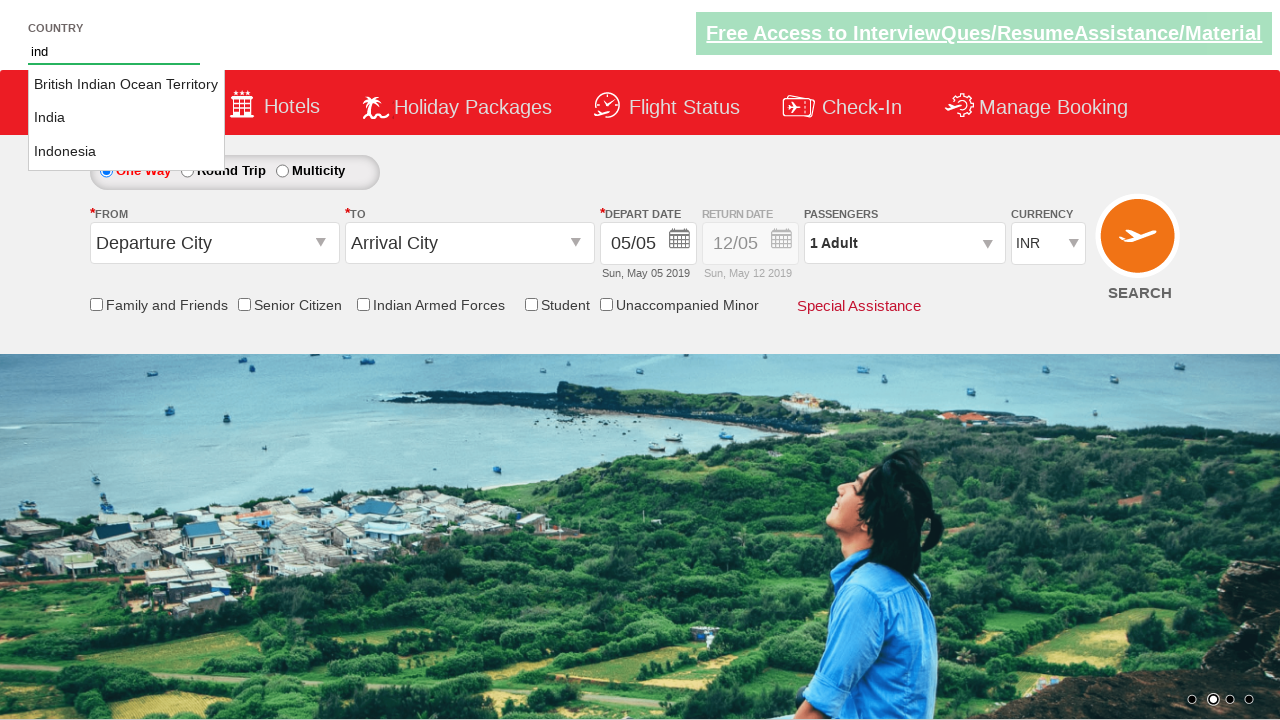

Selected 'India' from dropdown suggestions at (126, 118) on ul#ui-id-1 li >> nth=1
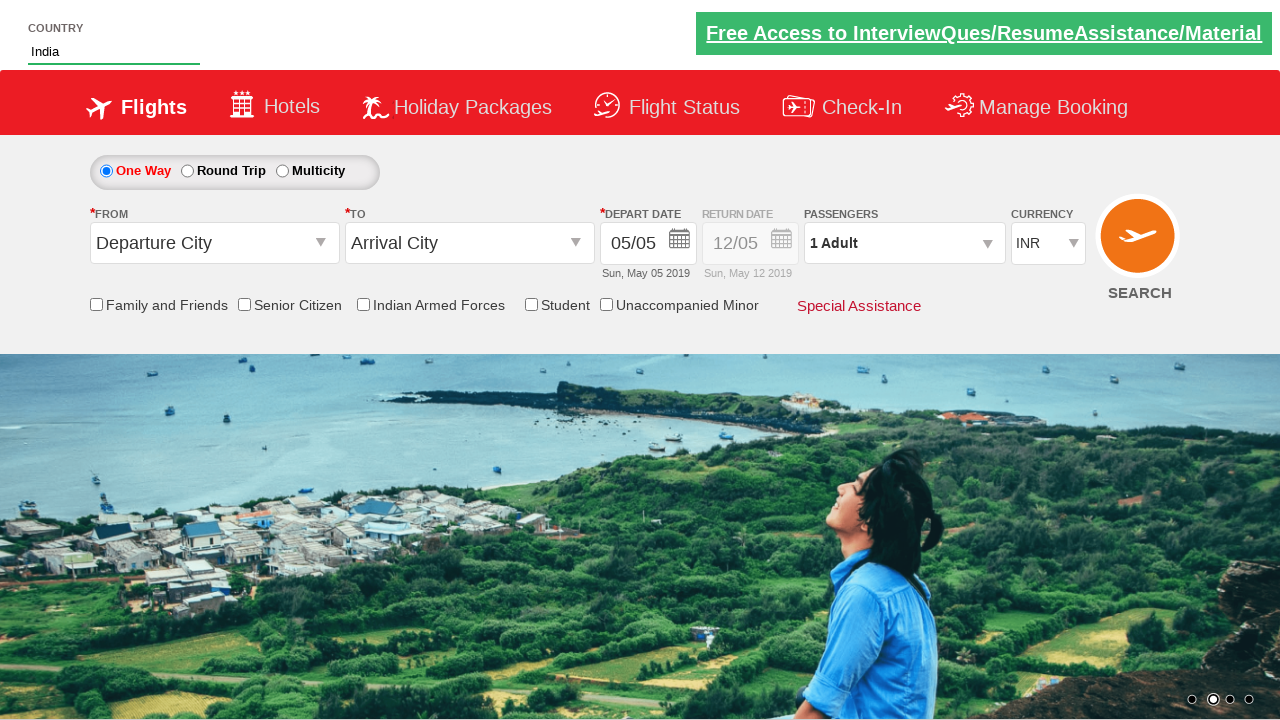

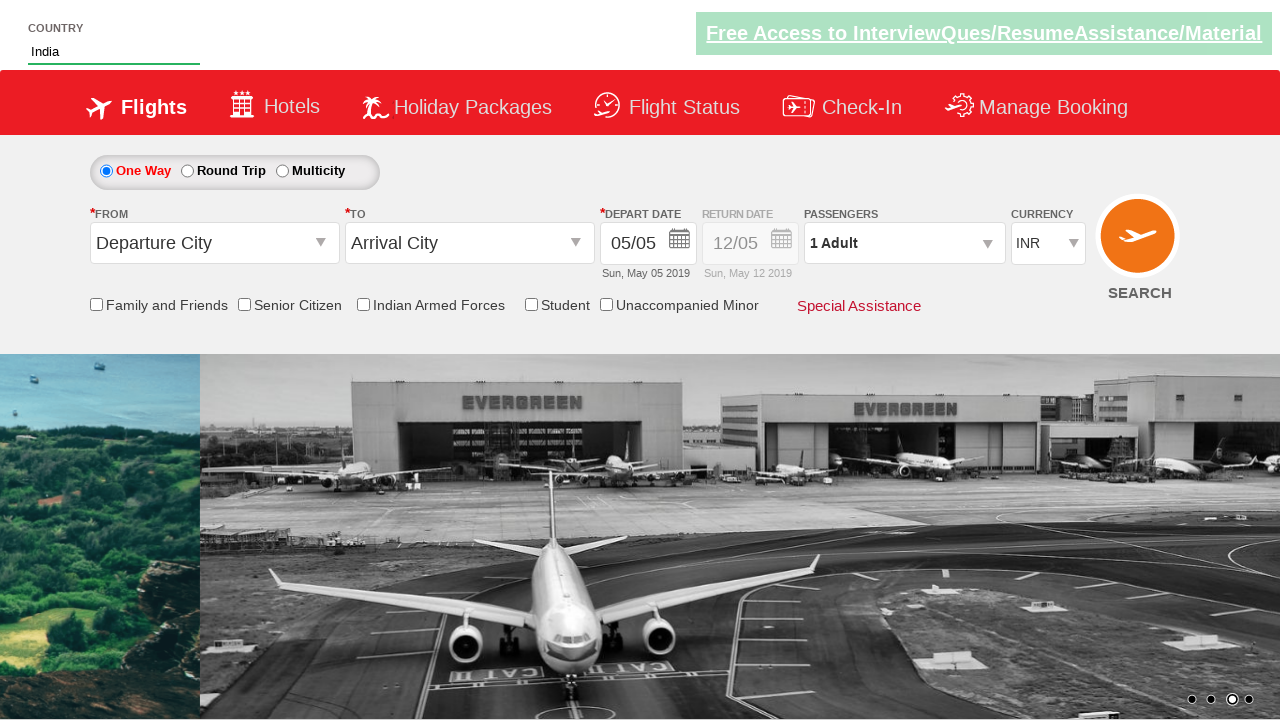